Creates a new paste on Pastebin by filling in the text content, setting expiration time, and providing a paste name

Starting URL: https://pastebin.com/

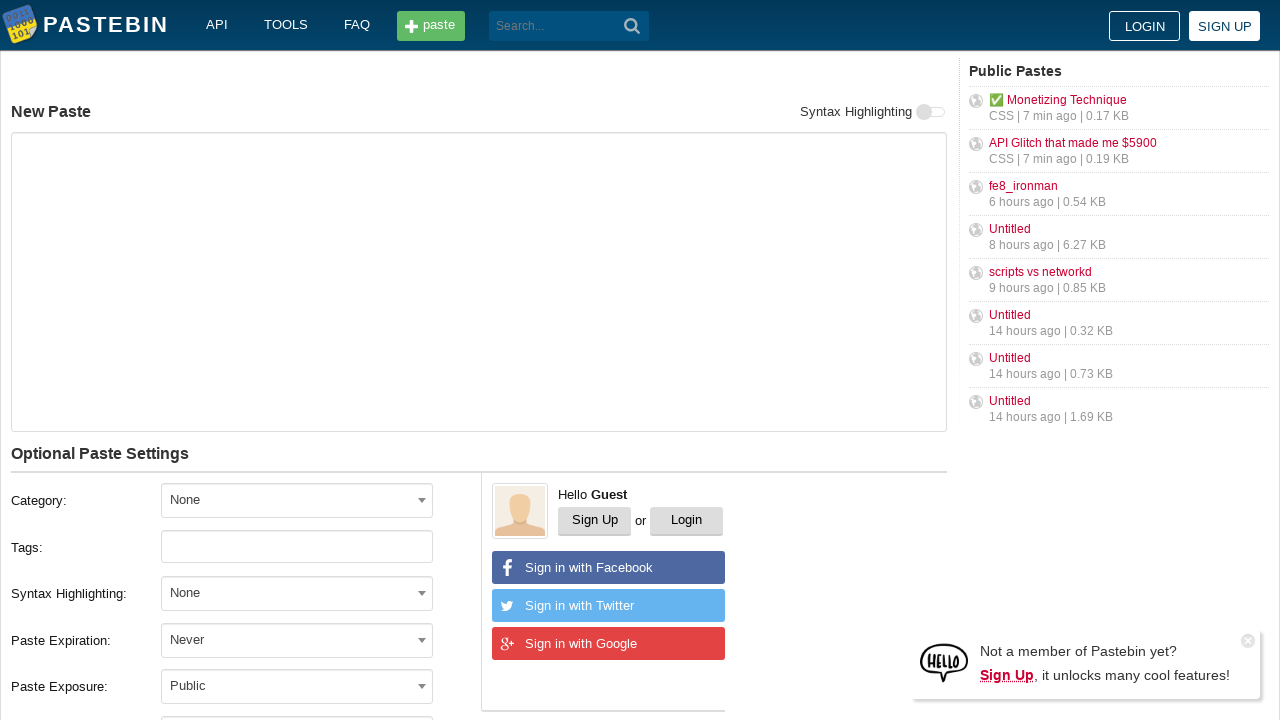

Filled paste text content with 'Hello from WebDriver' on #postform-text
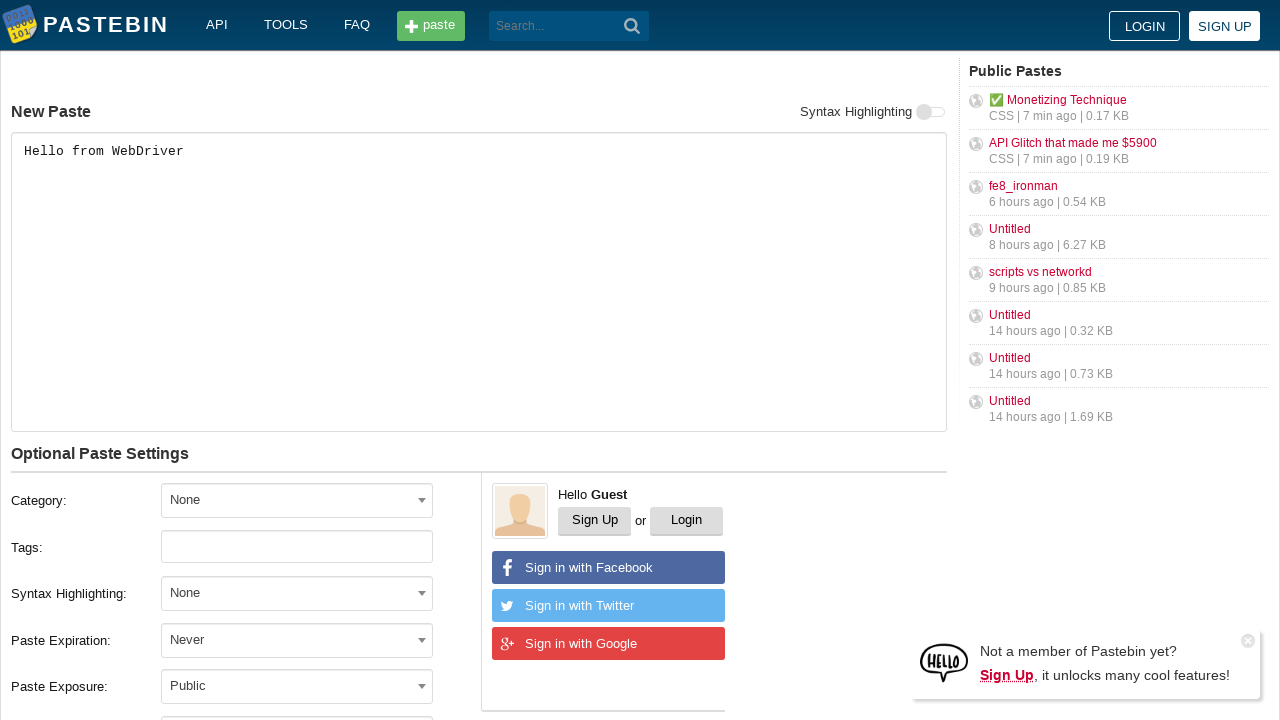

Opened expiration time dropdown at (297, 640) on #select2-postform-expiration-container
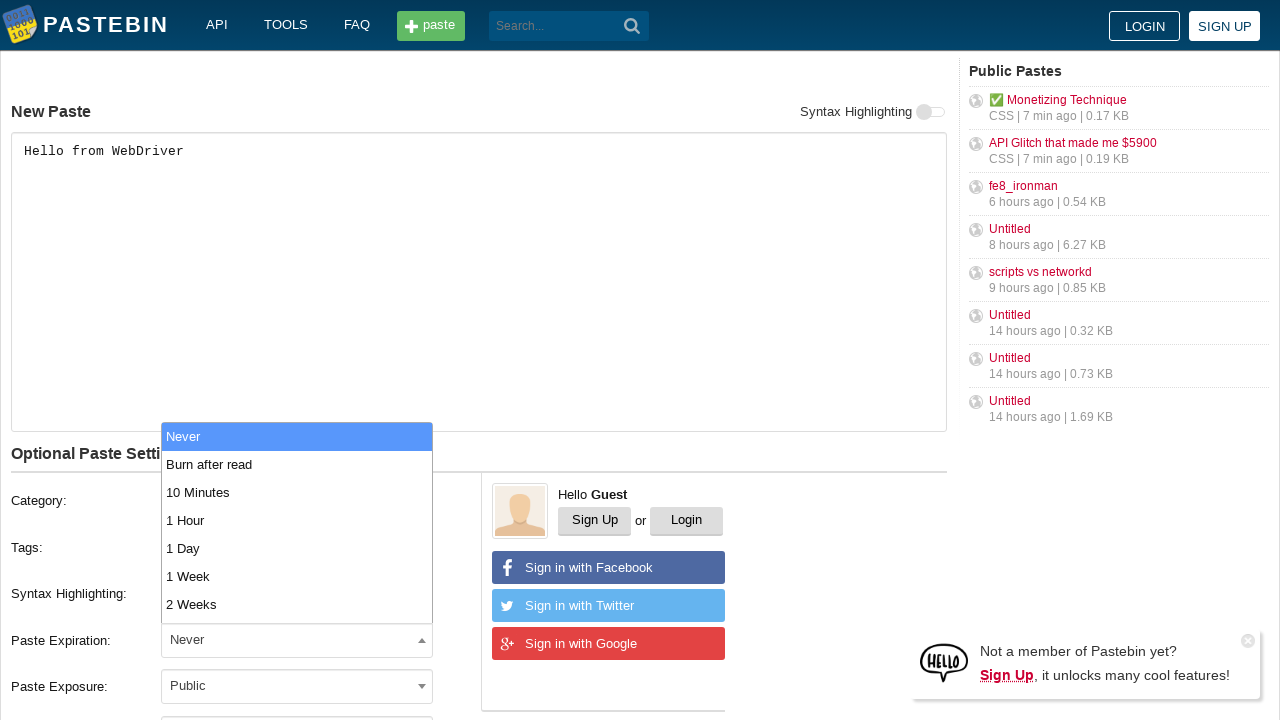

Selected '10 Minutes' from expiration dropdown at (297, 492) on li.select2-results__option:has-text('10 Minutes')
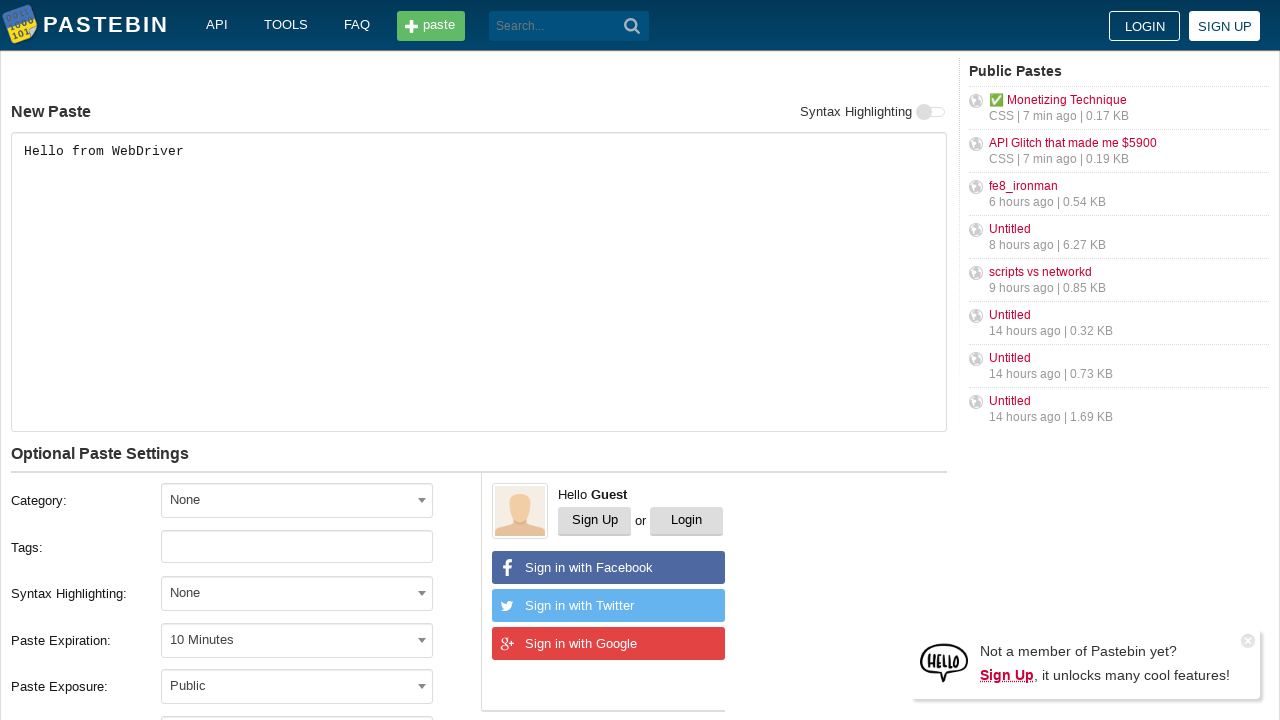

Filled paste name with 'helloweb' on #postform-name
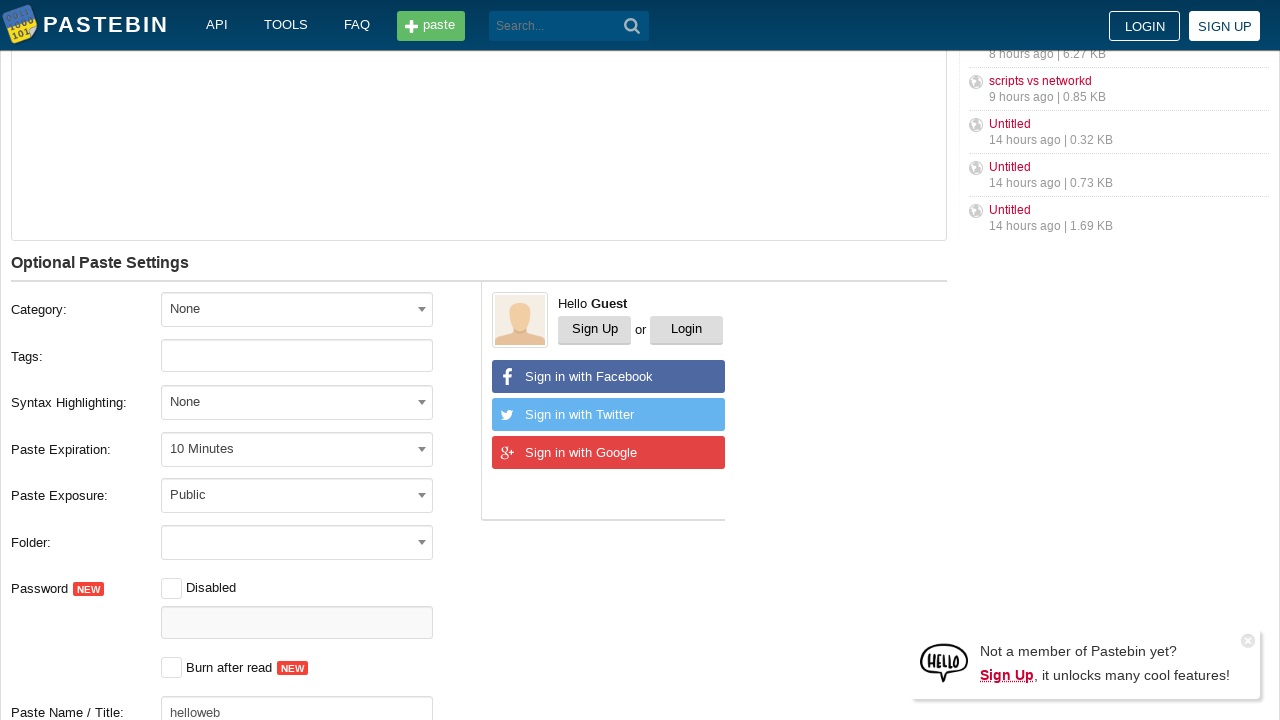

Clicked 'Create New Paste' button to submit at (240, 400) on button:has-text('Create New Paste')
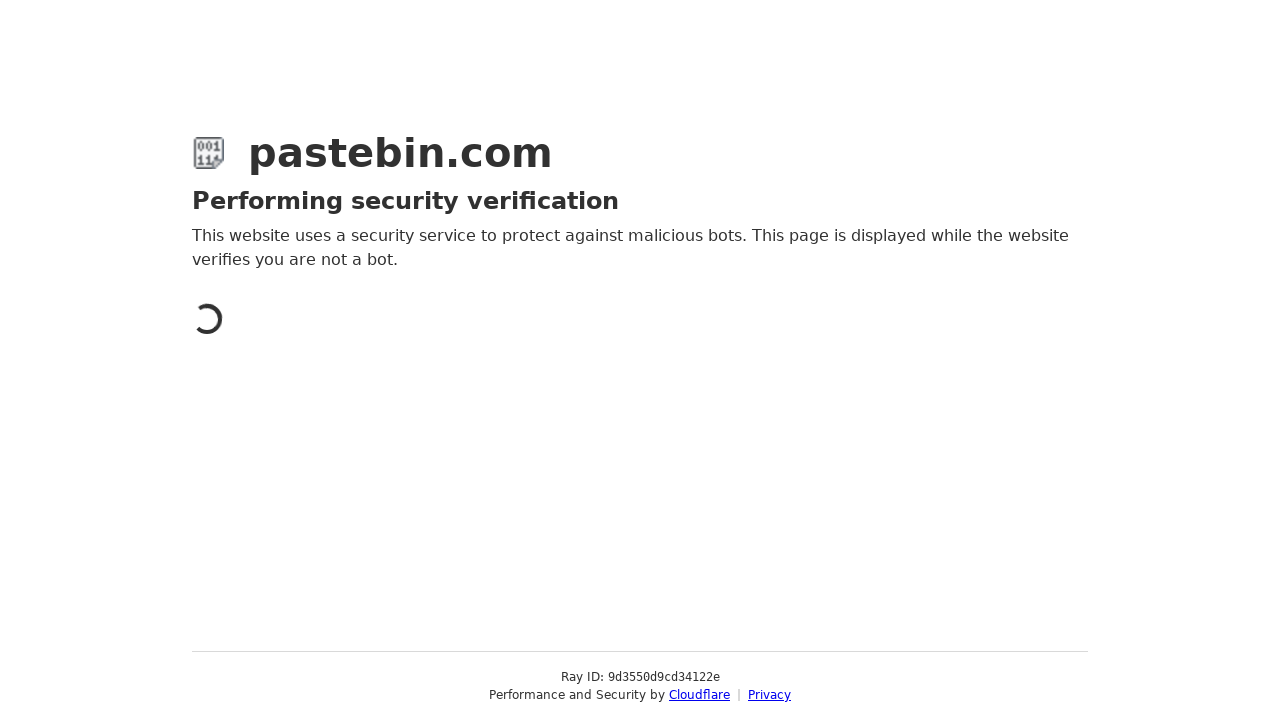

Waited for page to reach network idle state after paste creation
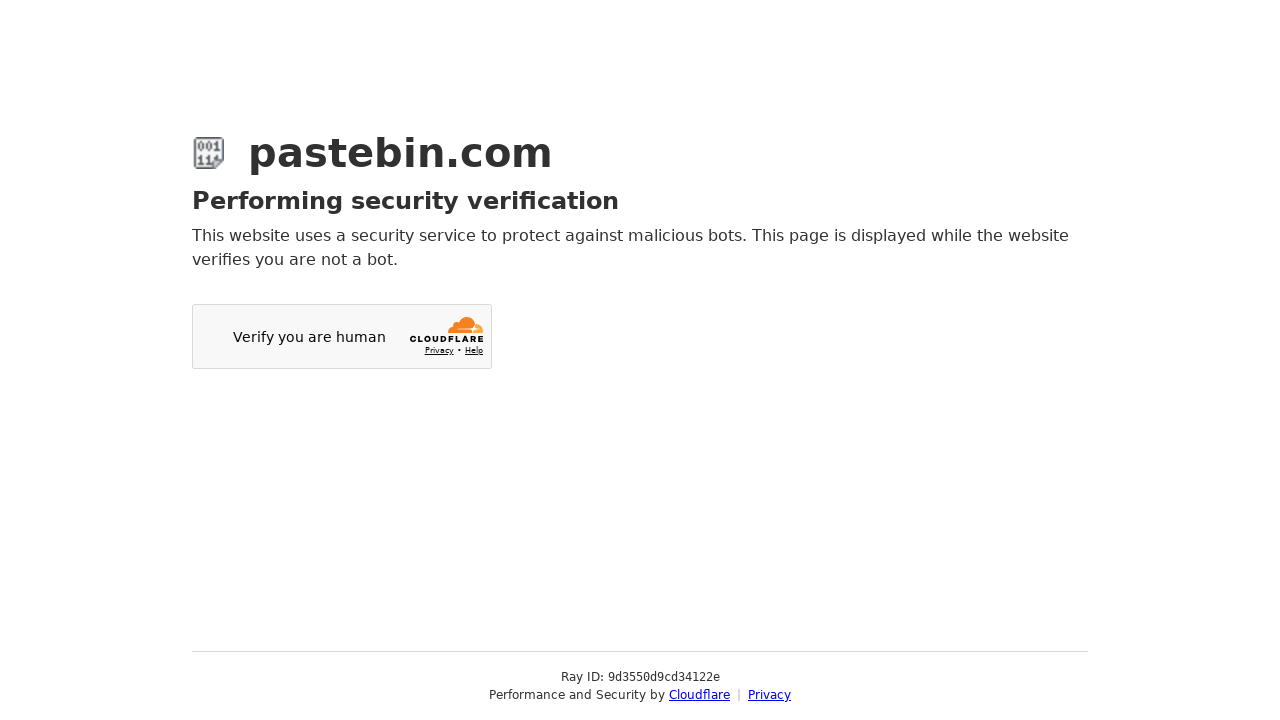

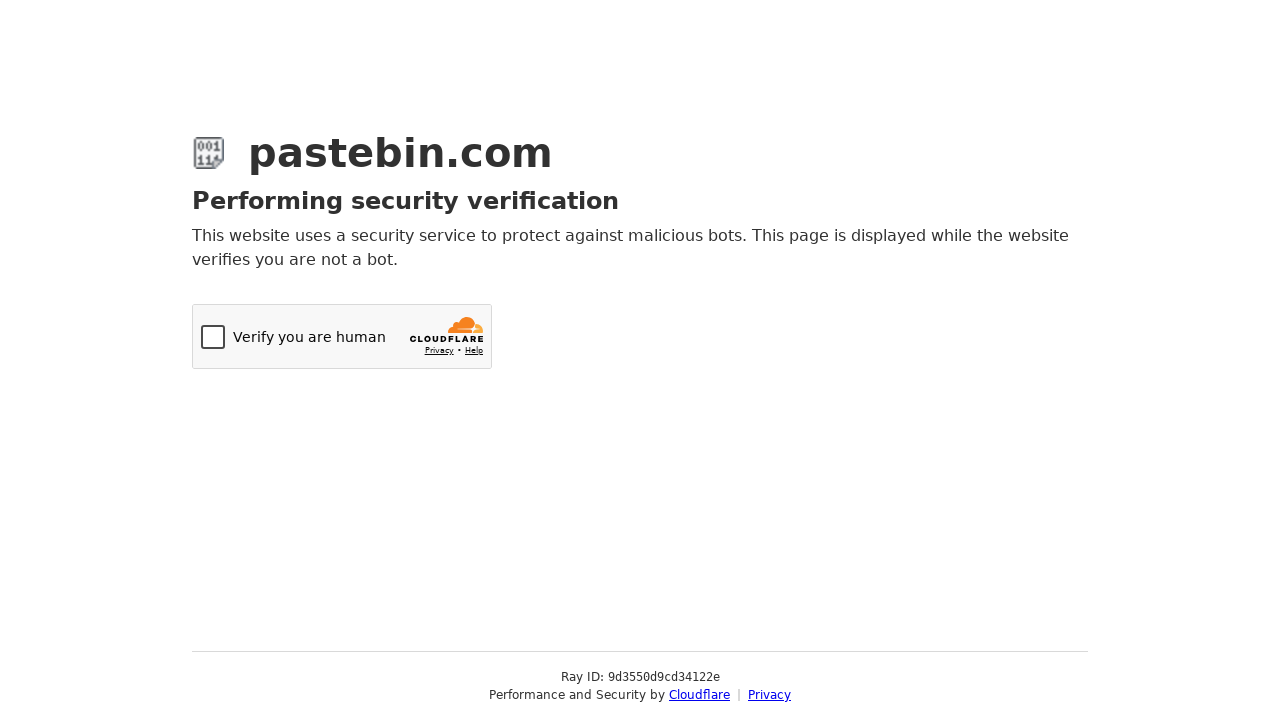